Tests a single modal window by clicking to launch it, then clicking "Save Changes" to close it, and verifying the modal is no longer visible.

Starting URL: https://www.lambdatest.com/selenium-playground/bootstrap-modal-demo

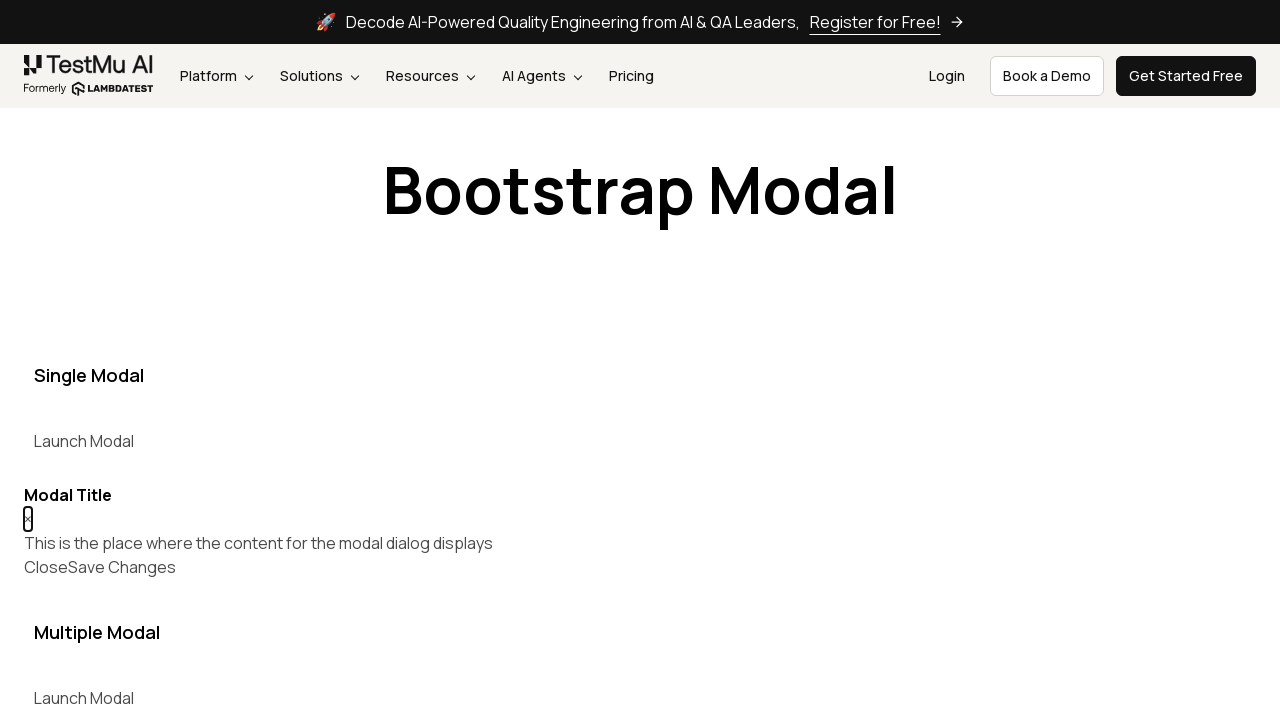

Navigated to bootstrap modal demo page
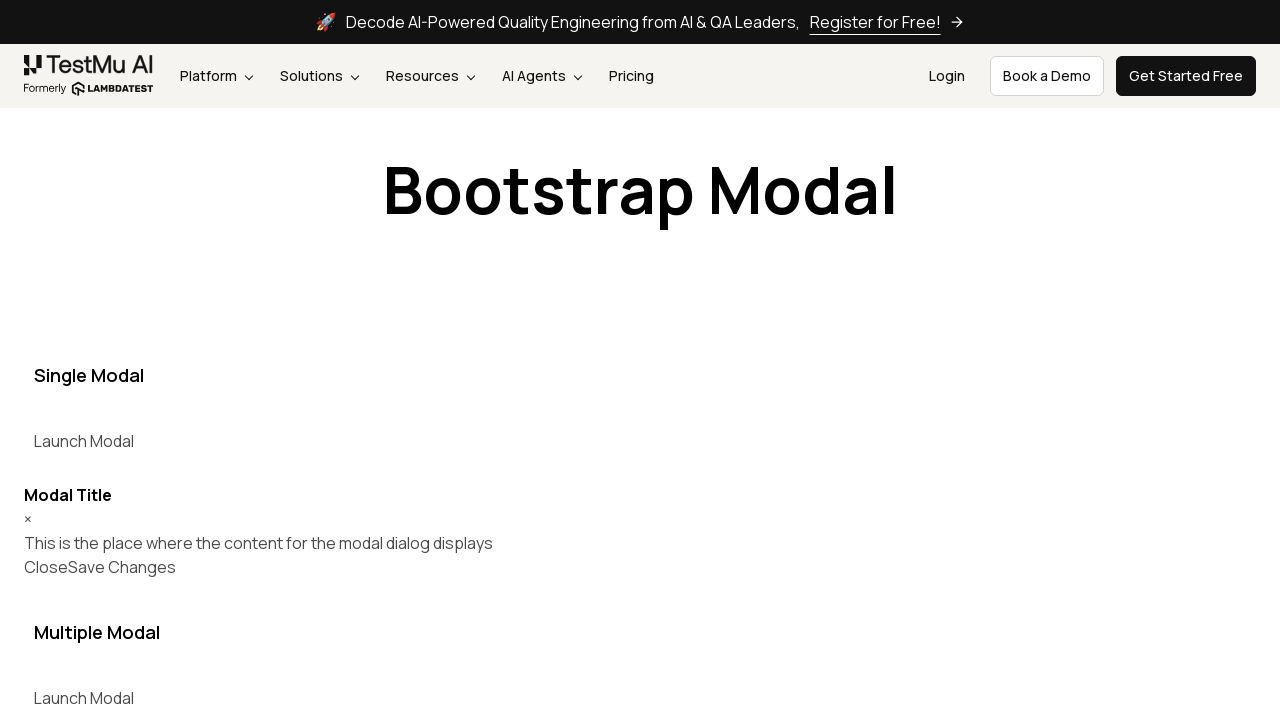

Clicked button to launch modal window at (84, 441) on button[data-target="#myModal"]
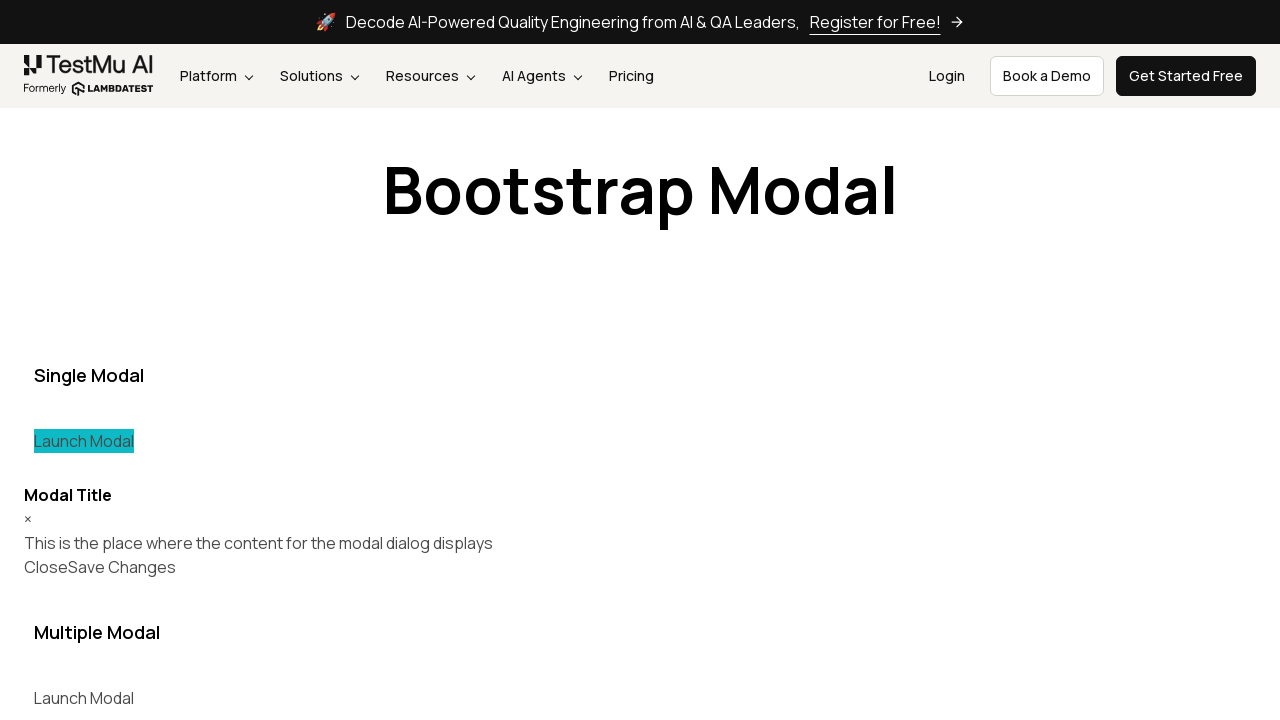

Modal window became visible
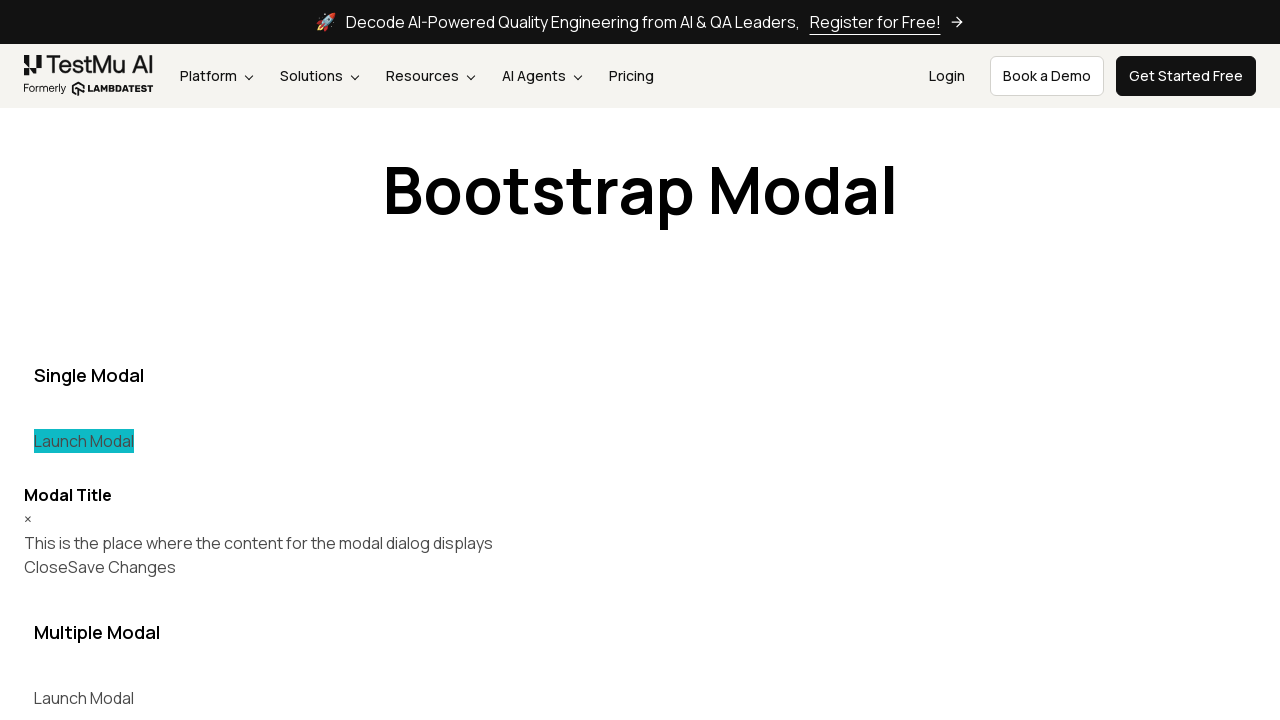

Clicked Save Changes button to close modal at (122, 567) on button:has-text("Save Changes") >> nth=0
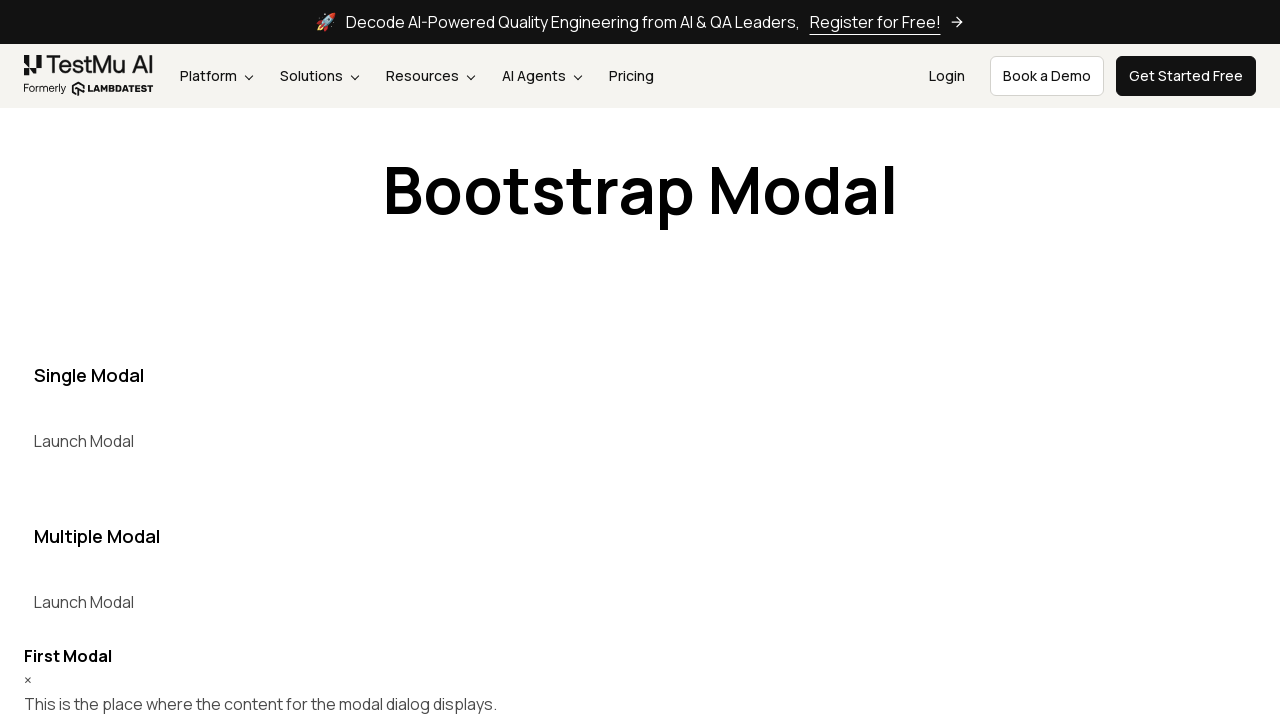

Modal window closed and is no longer visible
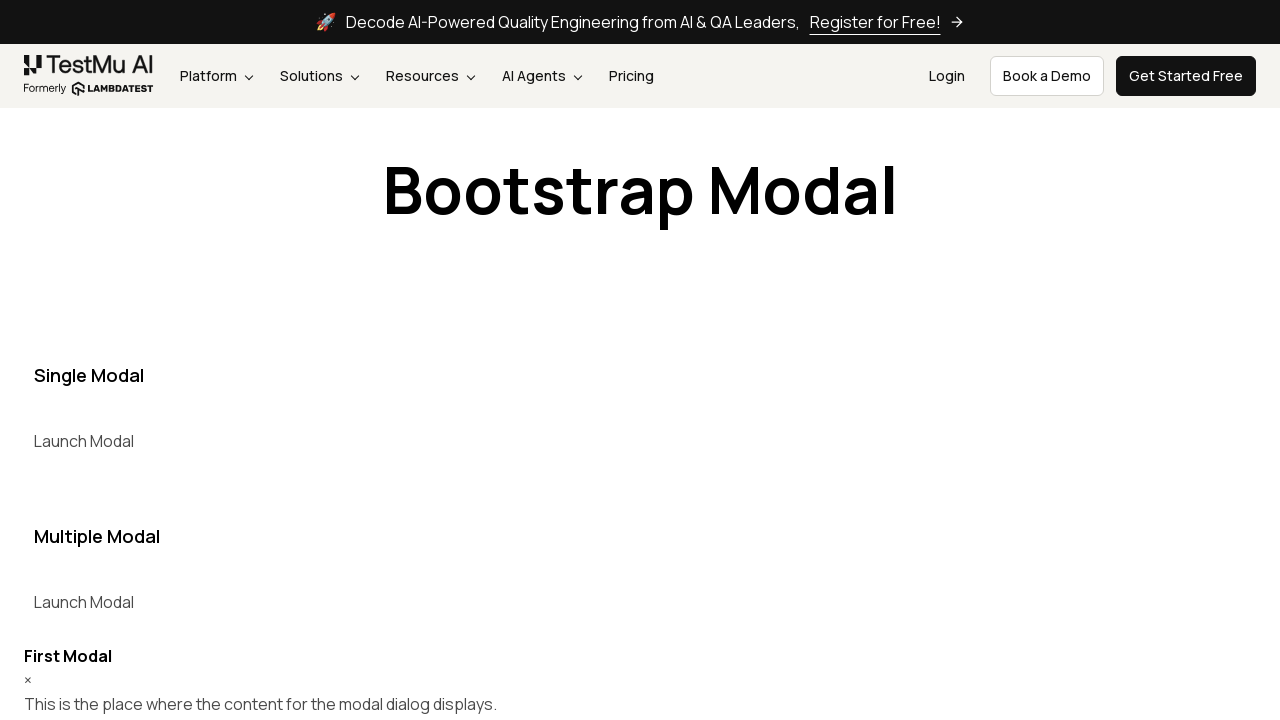

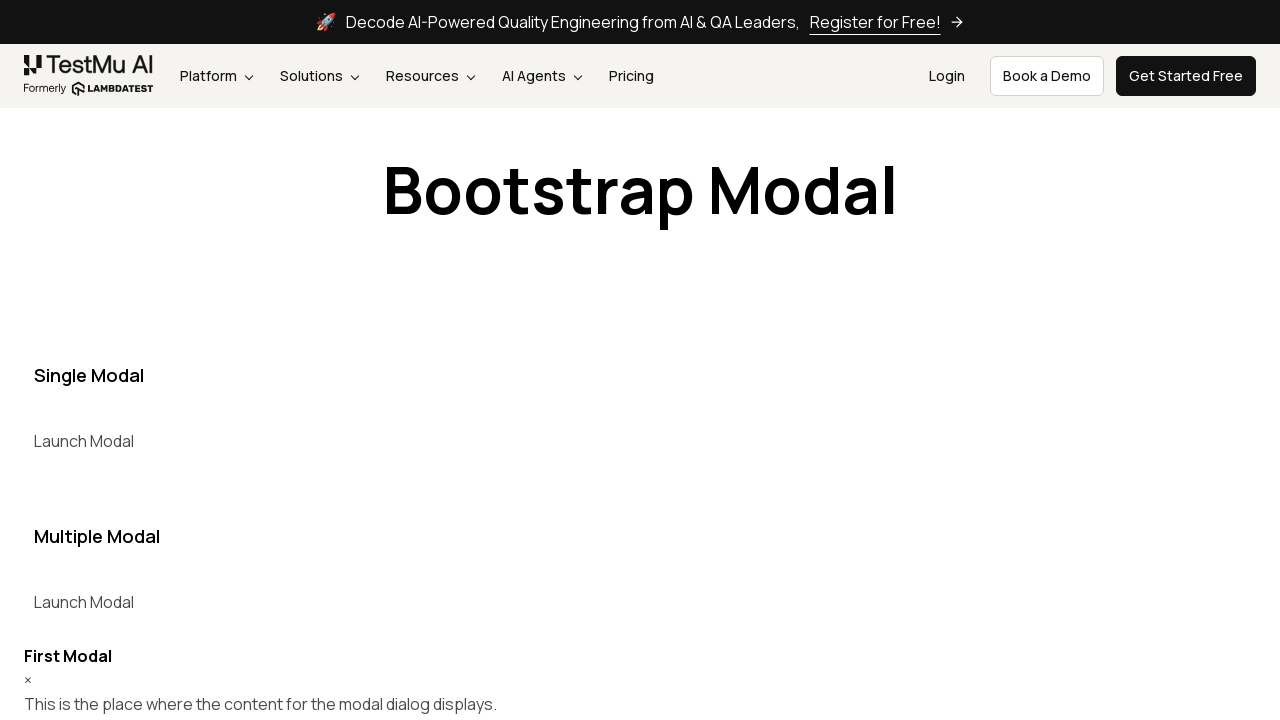